Tests JavaScript confirm box by clicking a button that triggers a confirm dialog, dismissing it (clicking Cancel), and verifying the result text shows "You selected Cancel".

Starting URL: https://demoqa.com/alerts

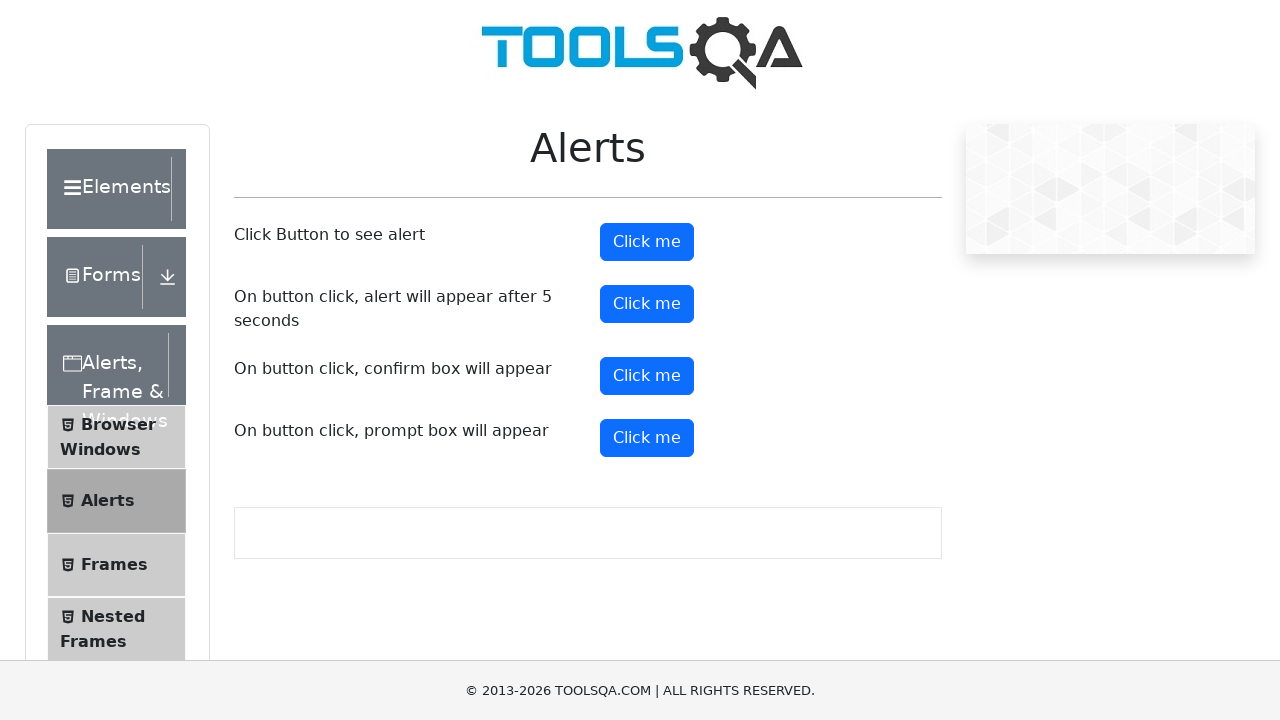

Set up dialog handler to dismiss confirm box by clicking Cancel
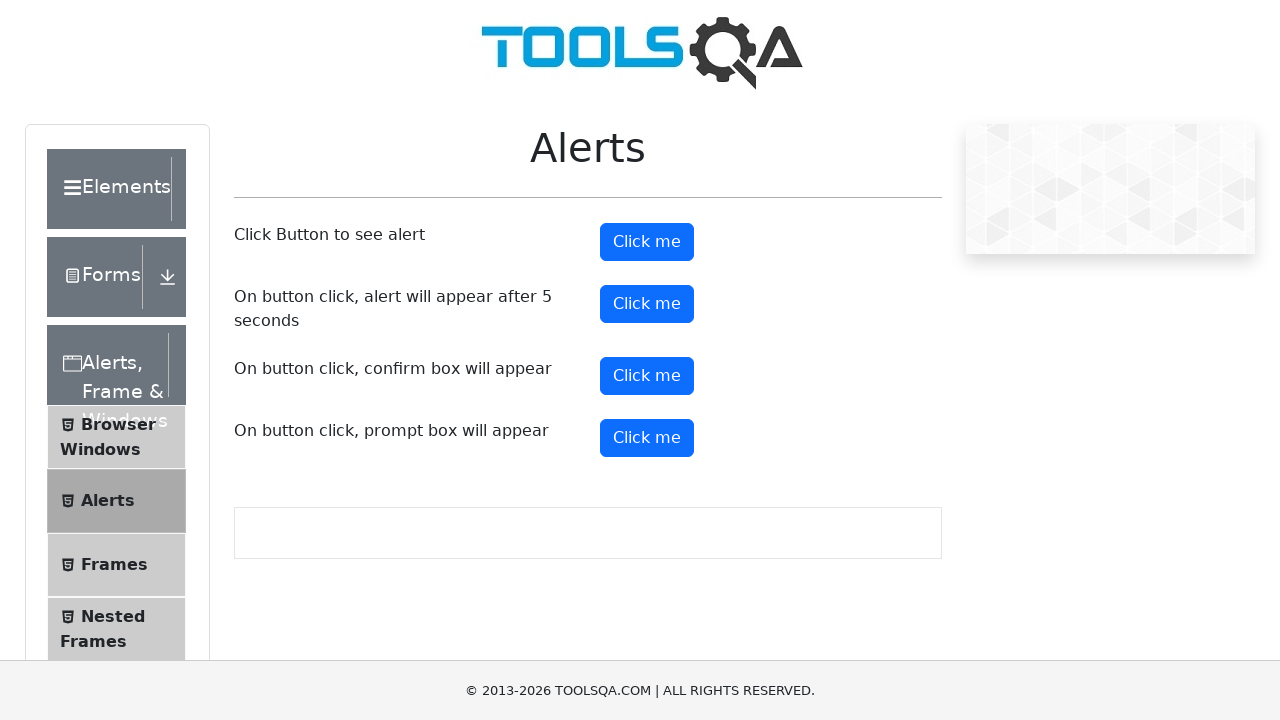

Clicked button to trigger confirm dialog at (647, 376) on xpath=(//button)[4]
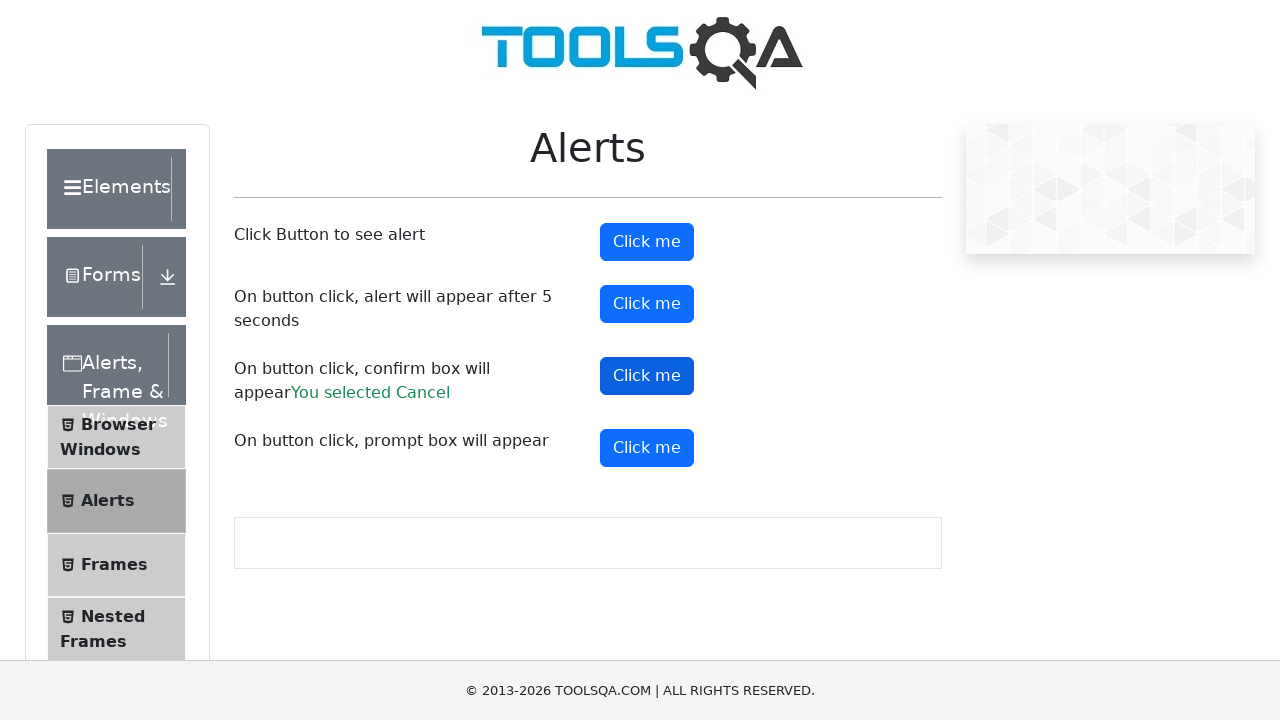

Waited for confirm result element to appear
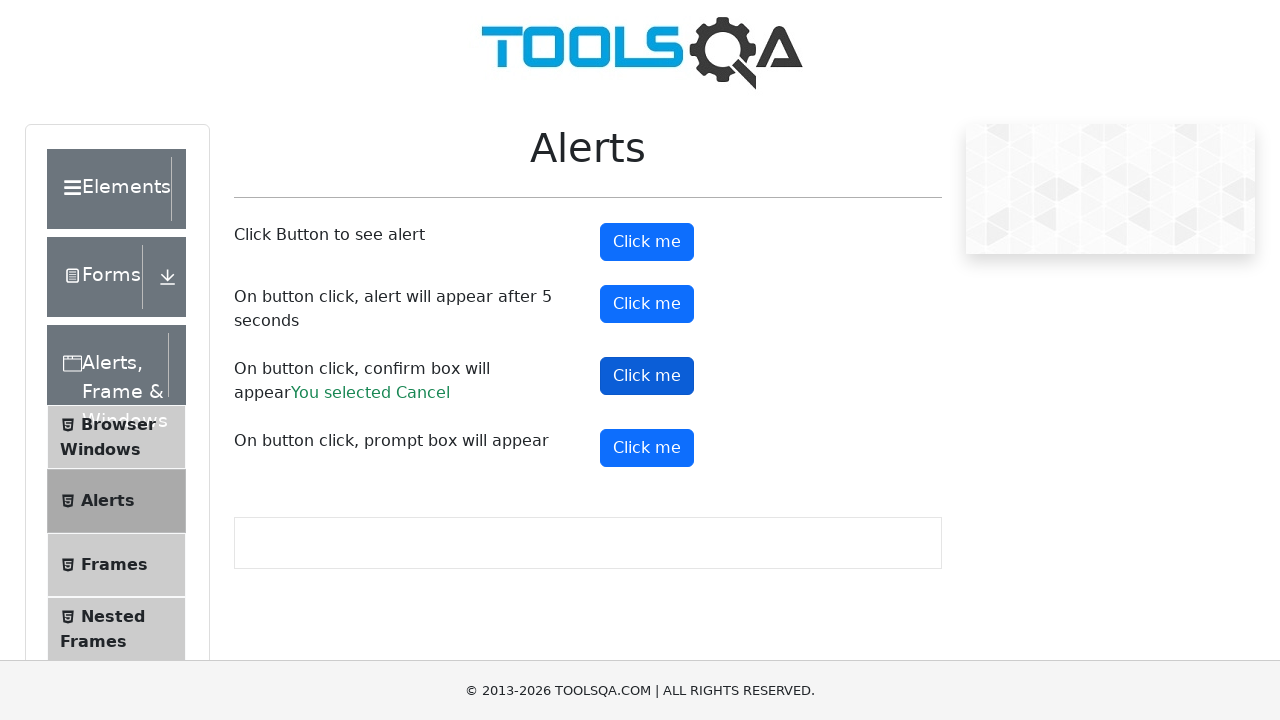

Retrieved text content from confirm result element
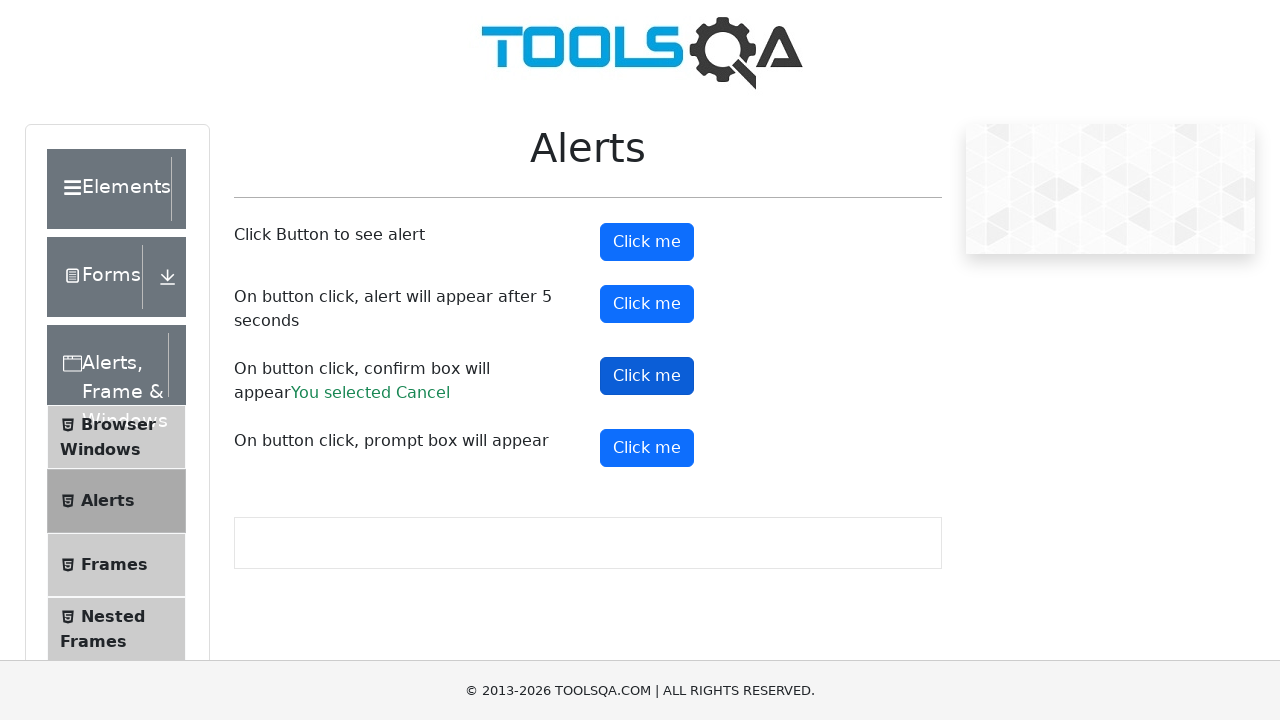

Verified result text shows 'You selected Cancel'
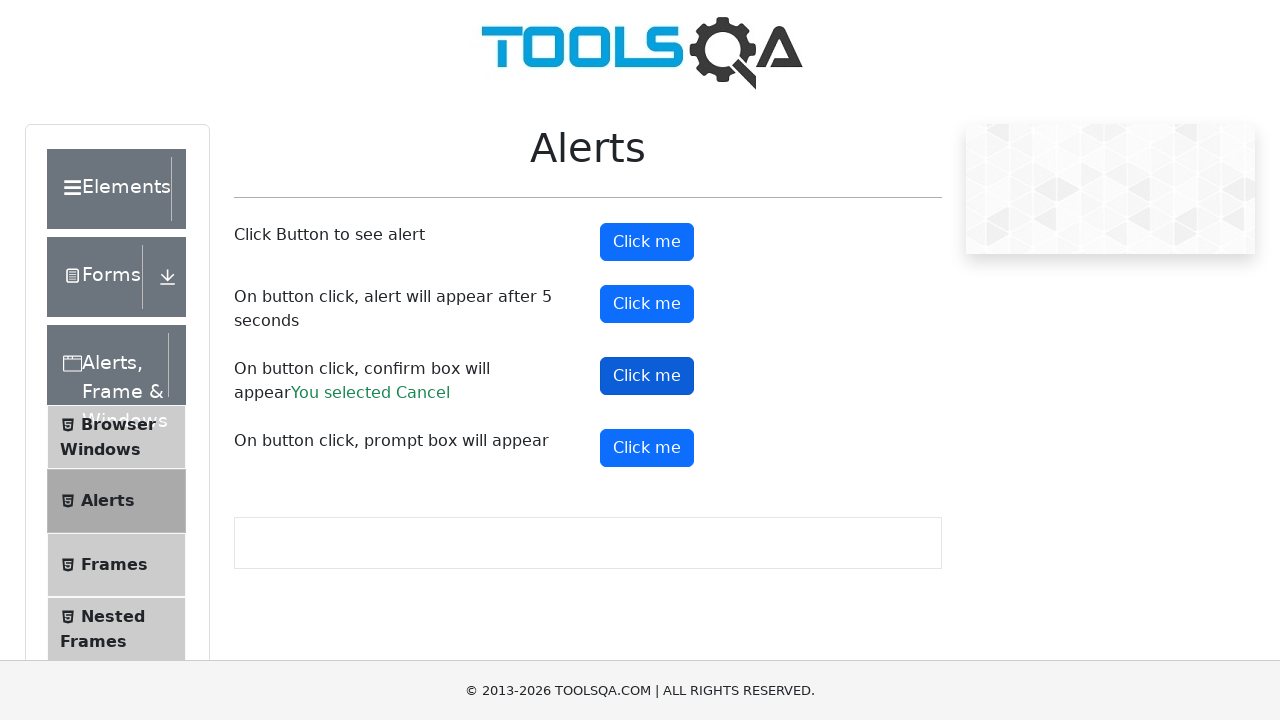

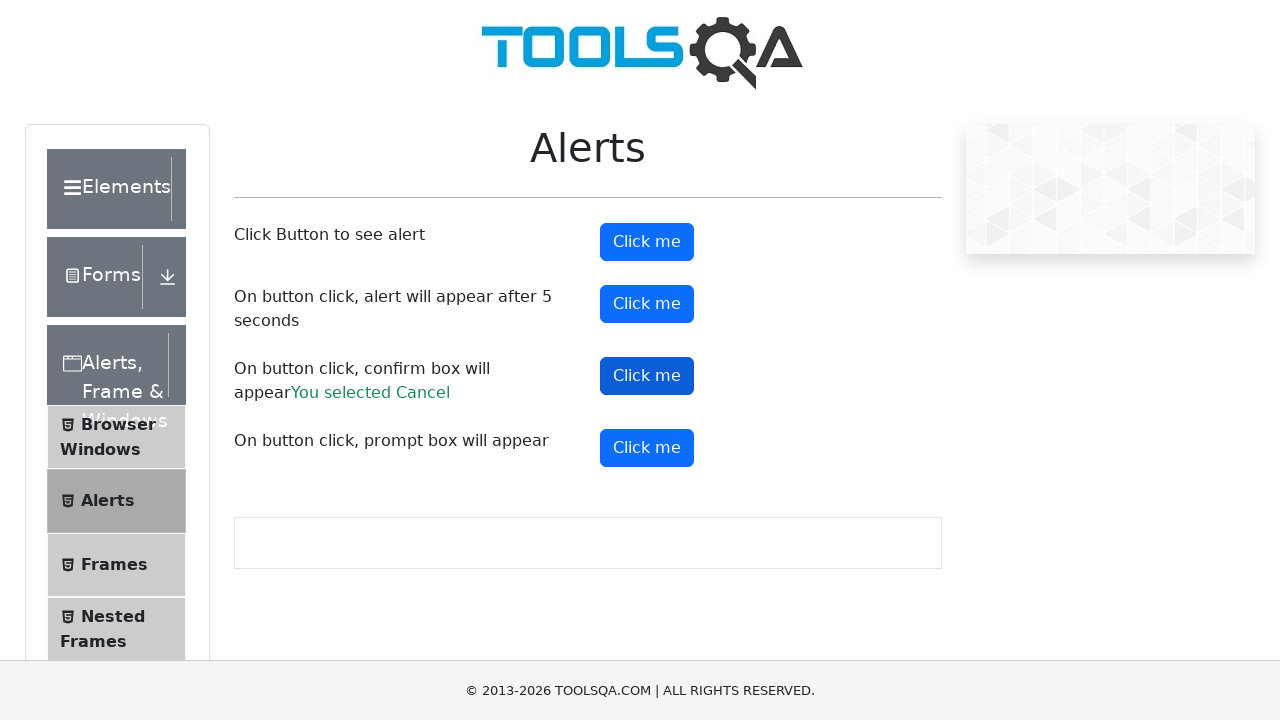